Tests login error validation by entering an invalid username with valid password and verifying the error message

Starting URL: https://the-internet.herokuapp.com/login

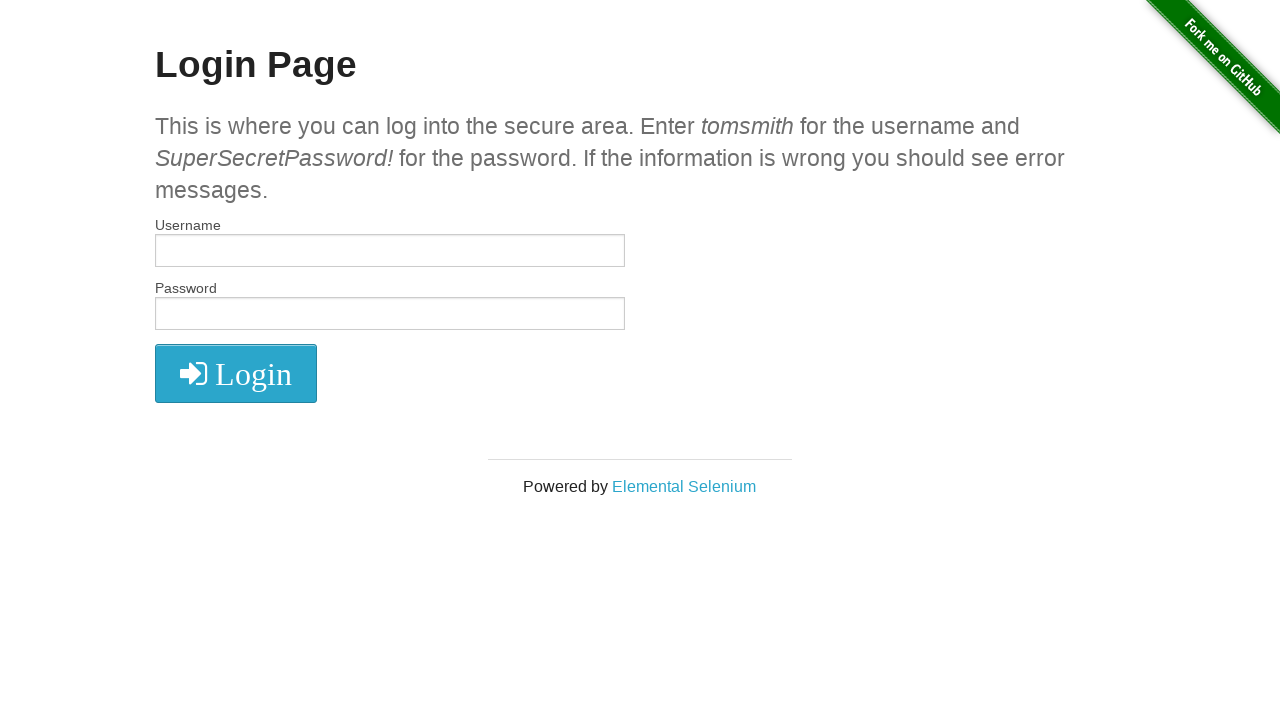

Filled username field with invalid username 'tomsmith1' on #username
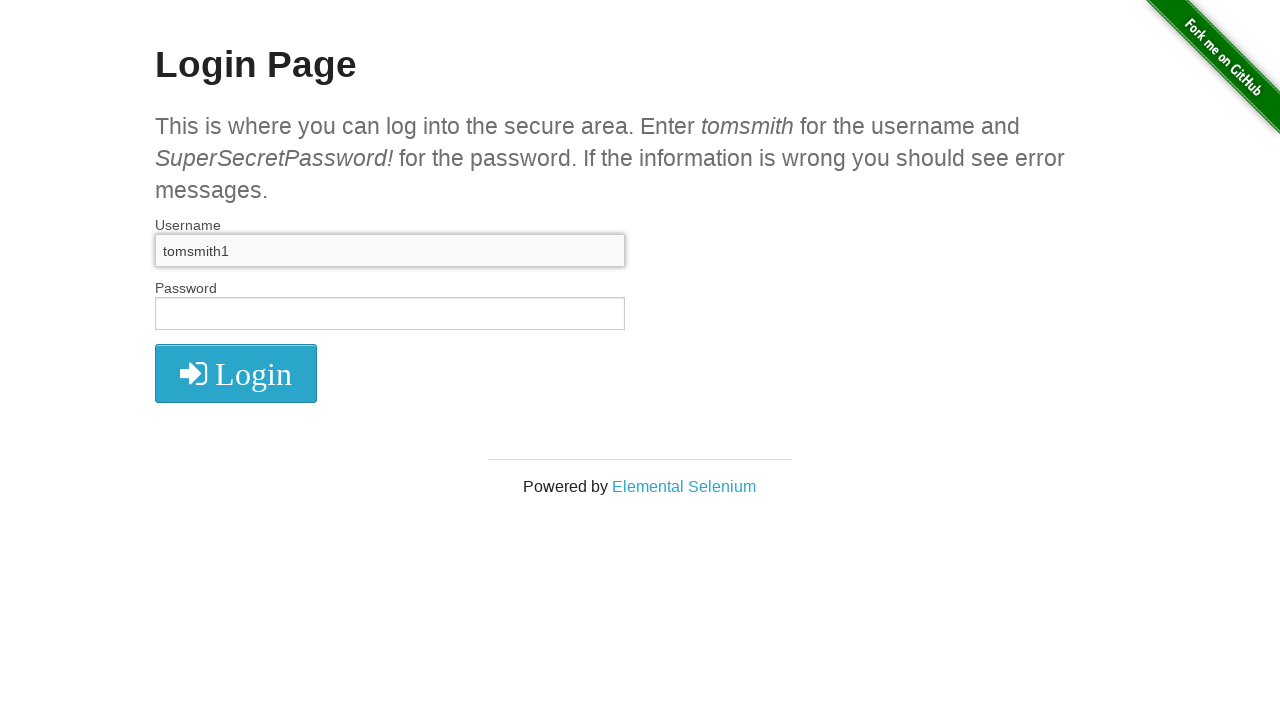

Filled password field with valid password on input[name='password']
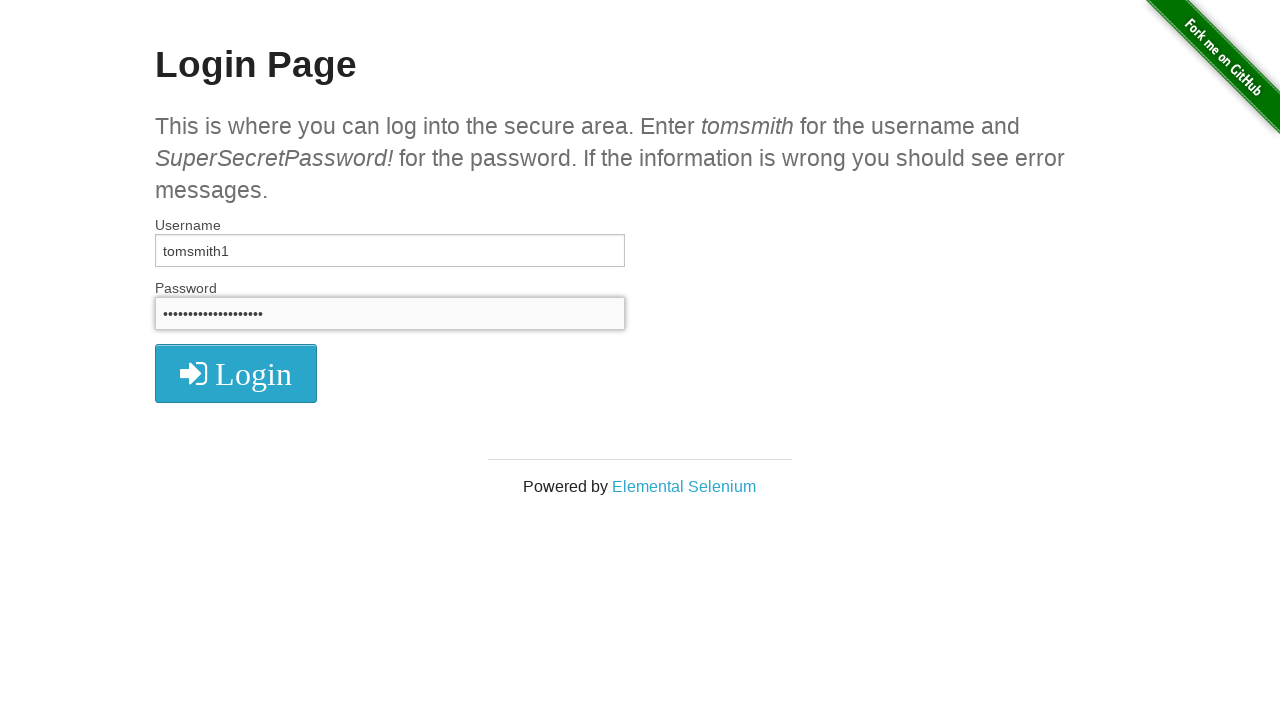

Clicked login button at (236, 374) on xpath=//i[@class='fa fa-2x fa-sign-in']
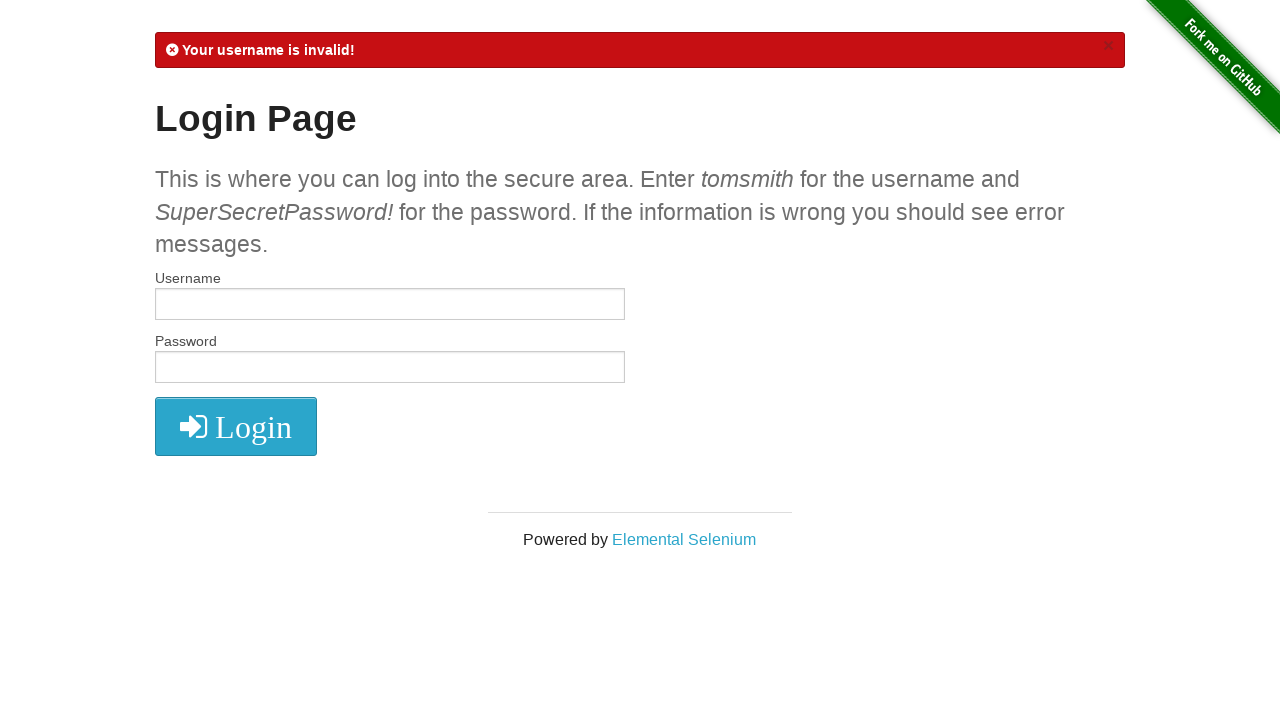

Username error message appeared: 'Your username is invalid!'
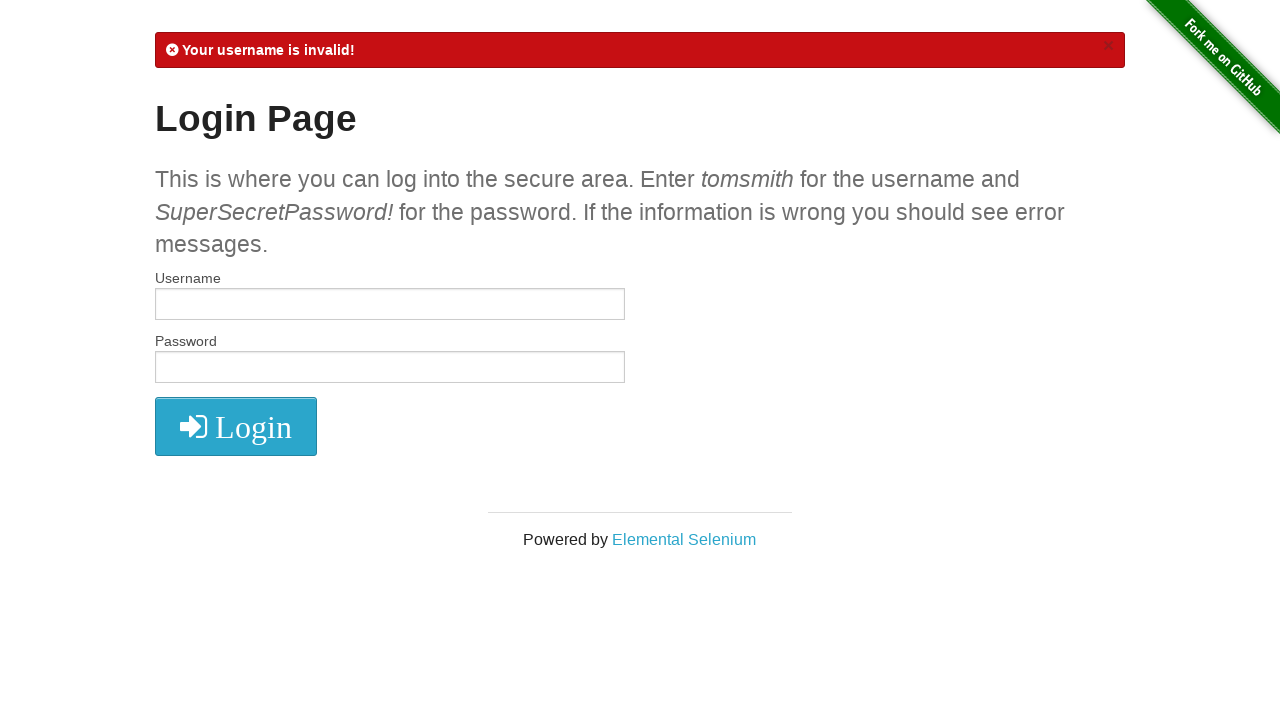

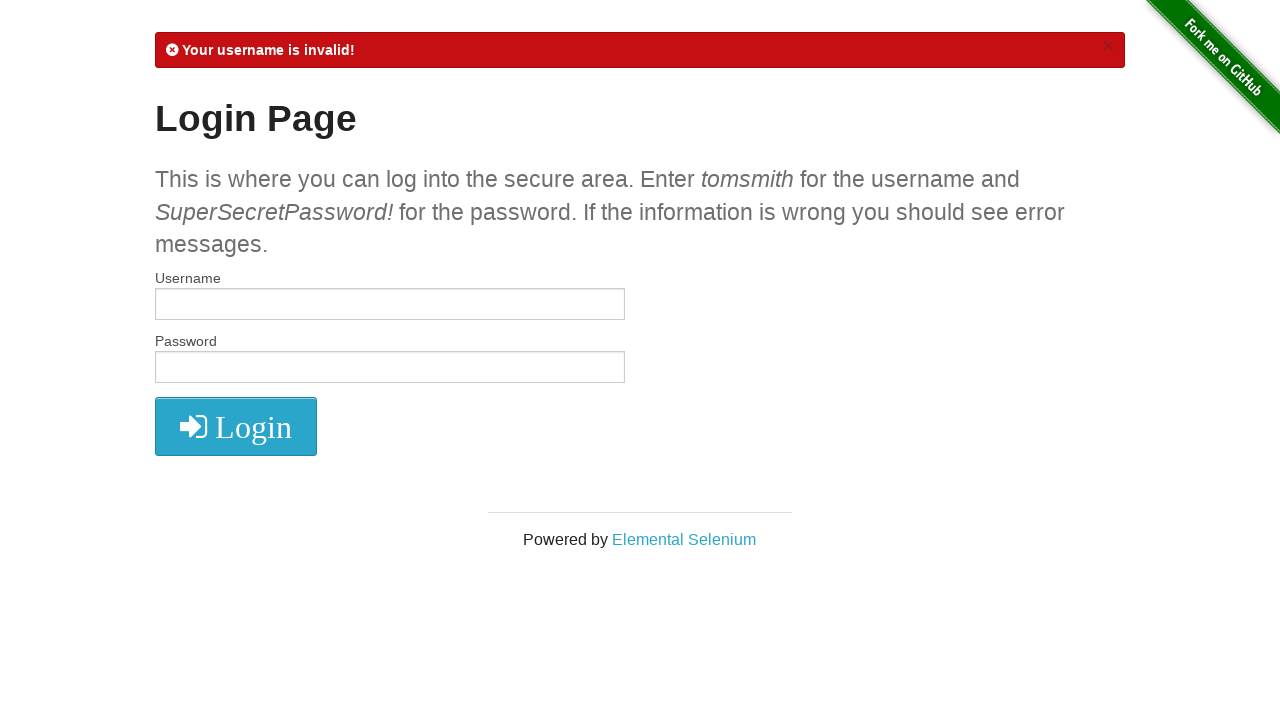